Clicks the Sunday checkbox and verifies it becomes selected

Starting URL: https://testautomationpractice.blogspot.com

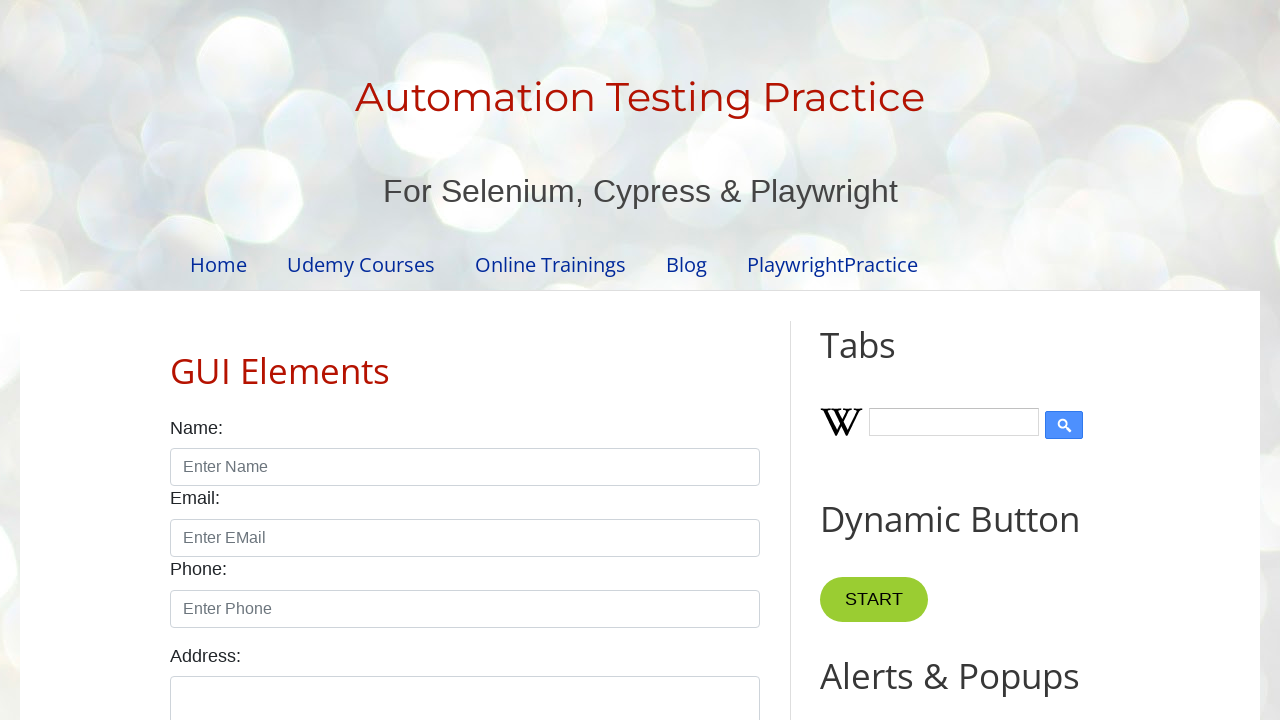

Clicked the Sunday checkbox at (176, 360) on #sunday
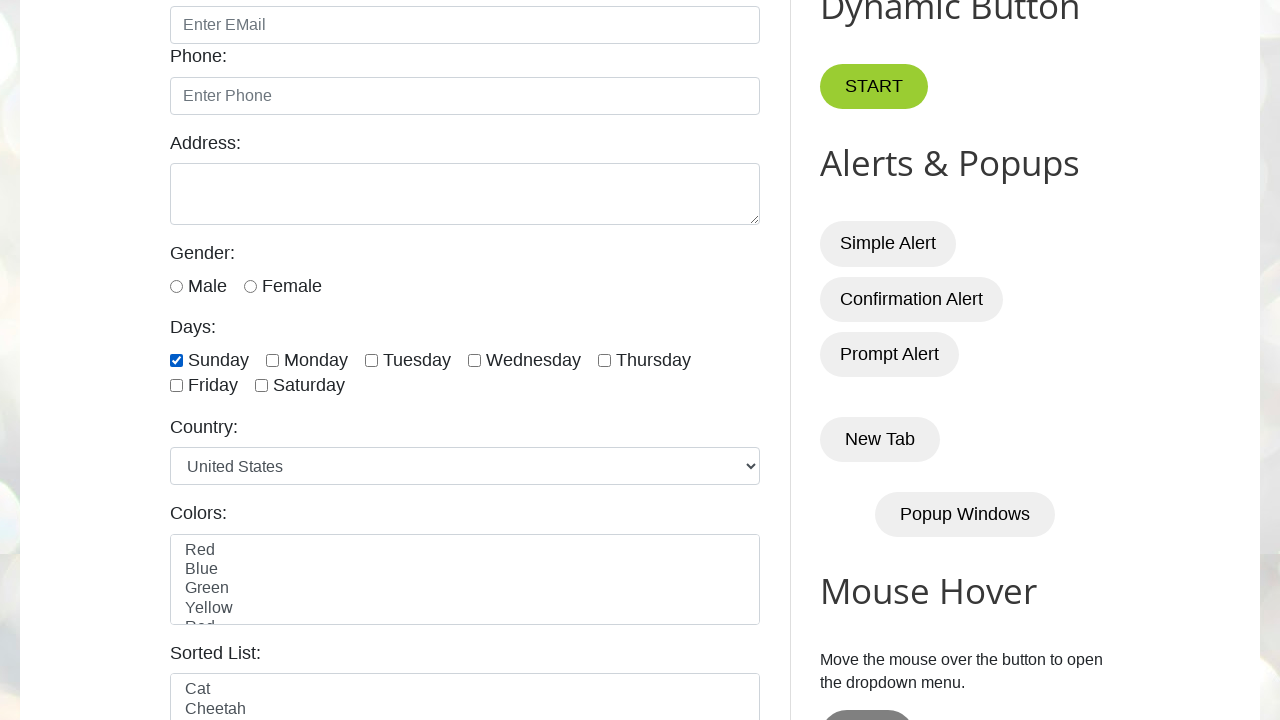

Verified that Sunday checkbox is now selected
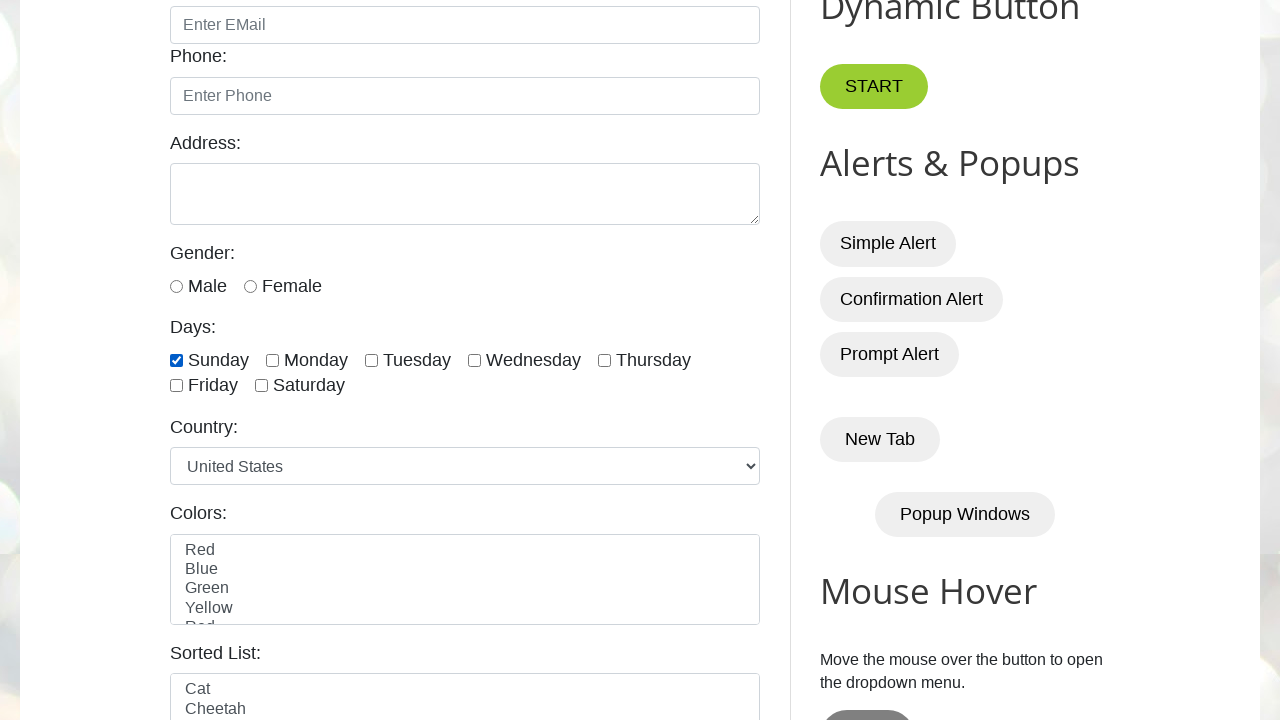

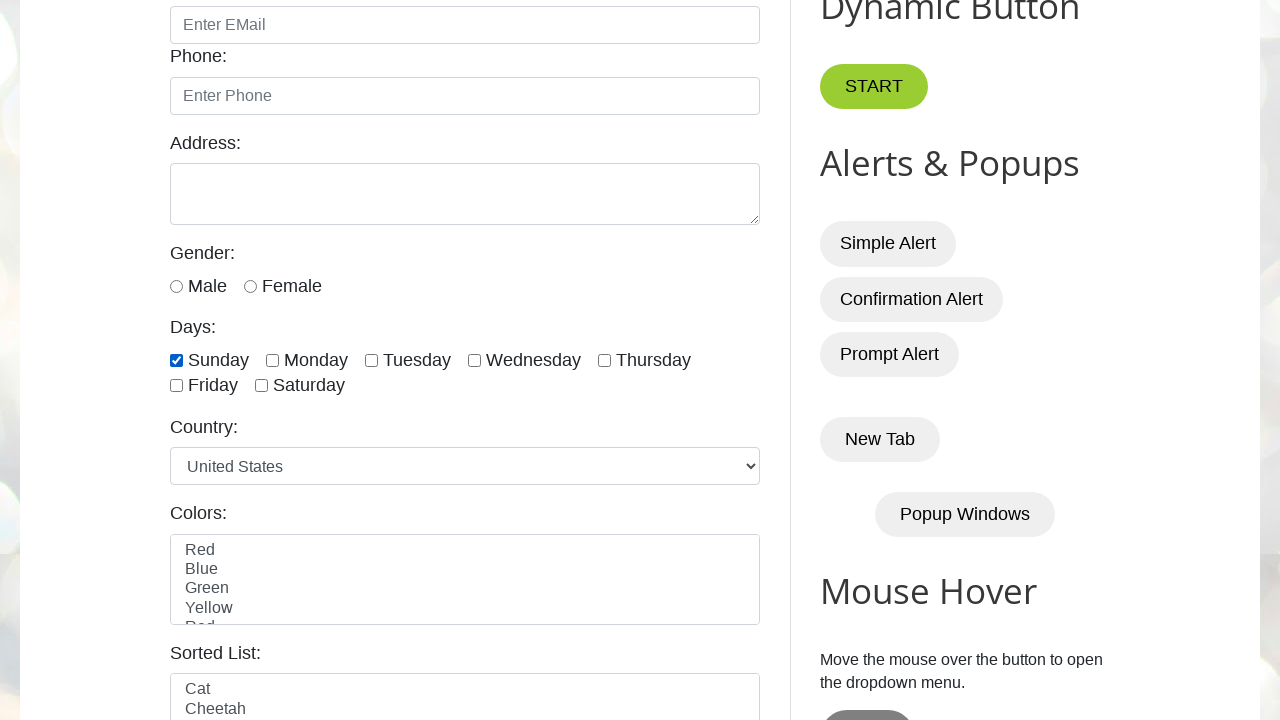